Tests the FAQ accordion functionality by clicking on each of the 8 FAQ questions and verifying that the correct answer text is displayed for each question.

Starting URL: https://qa-scooter.praktikum-services.ru/

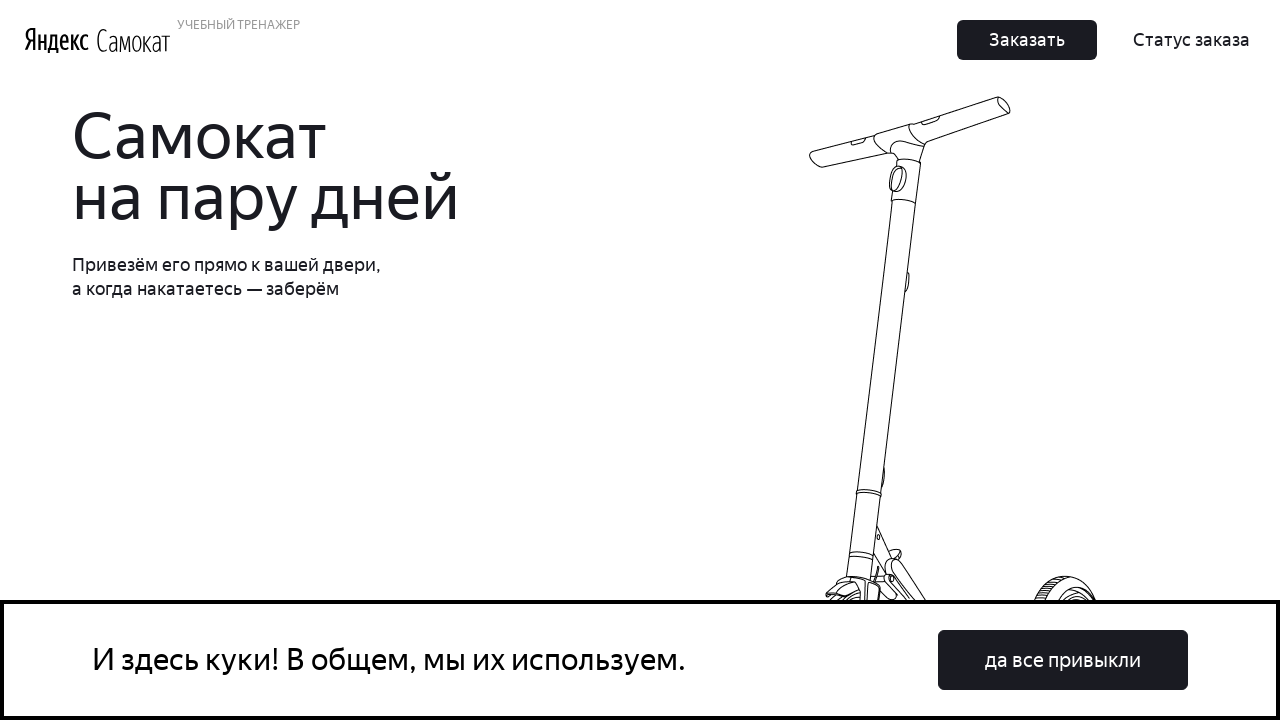

Scrolled to FAQ section
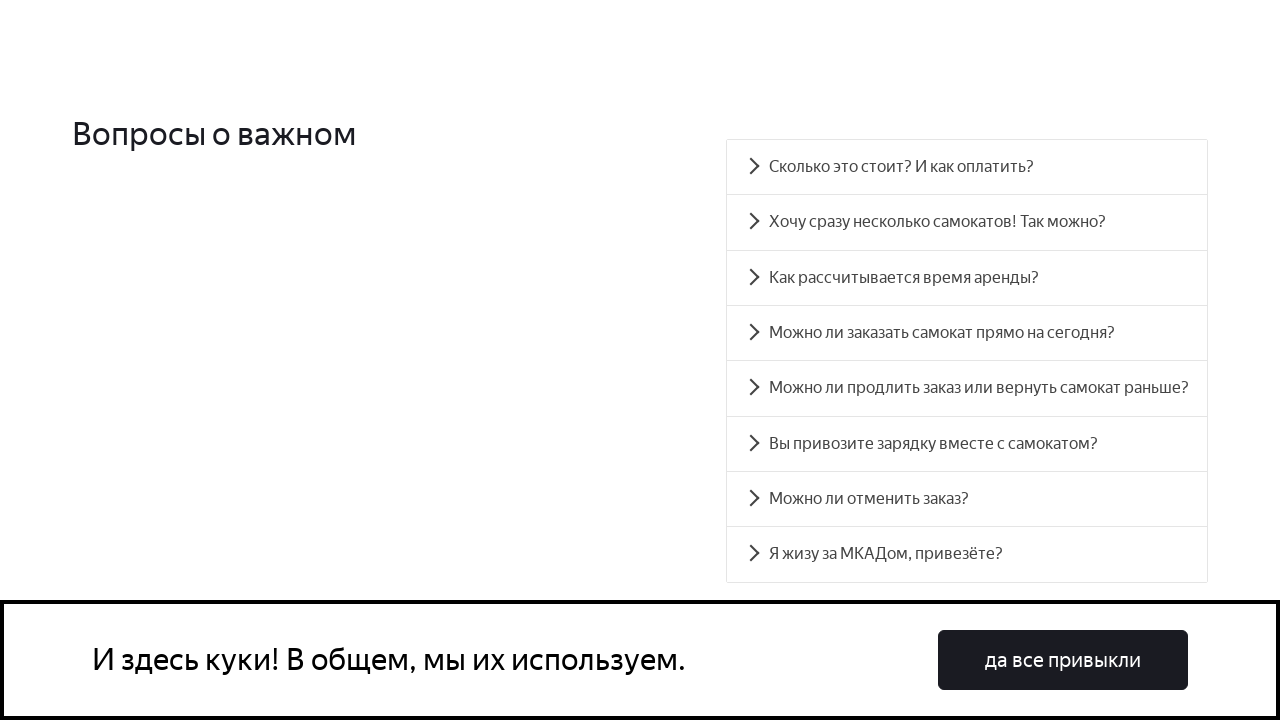

Clicked on FAQ question #1 at (967, 167) on #accordion__heading-0
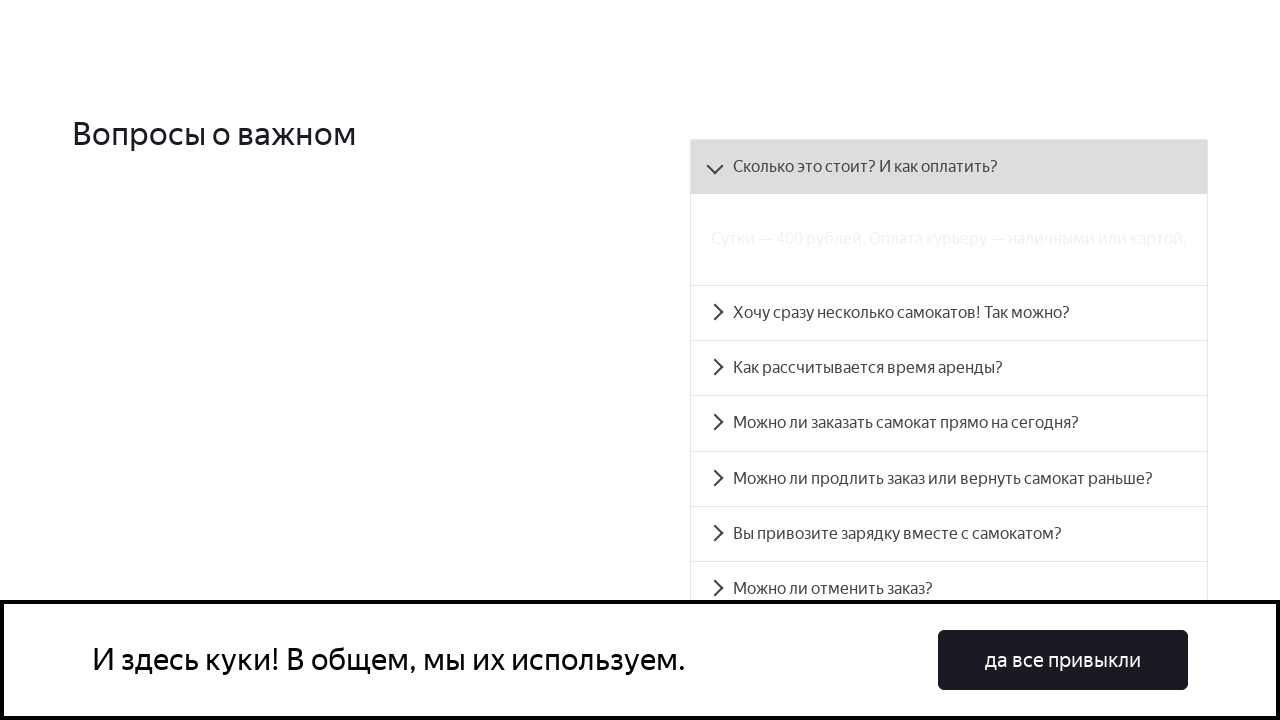

FAQ answer panel #1 became visible
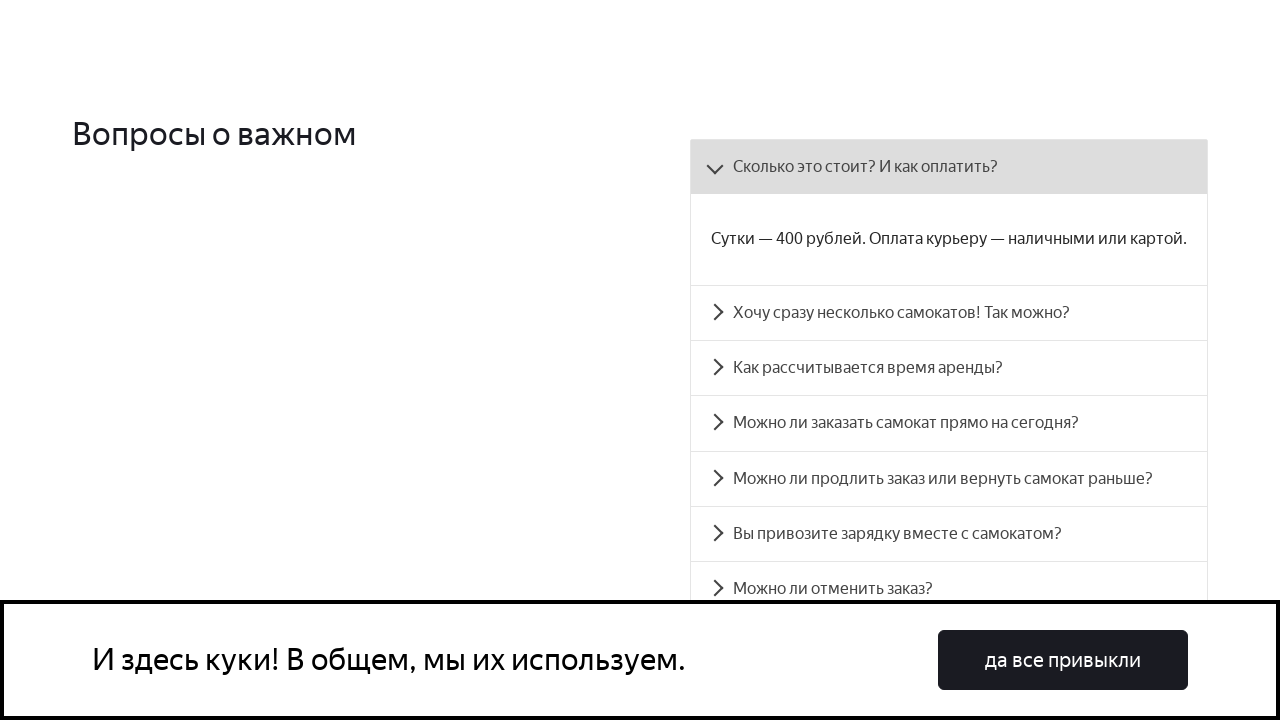

Retrieved answer text for FAQ question #1
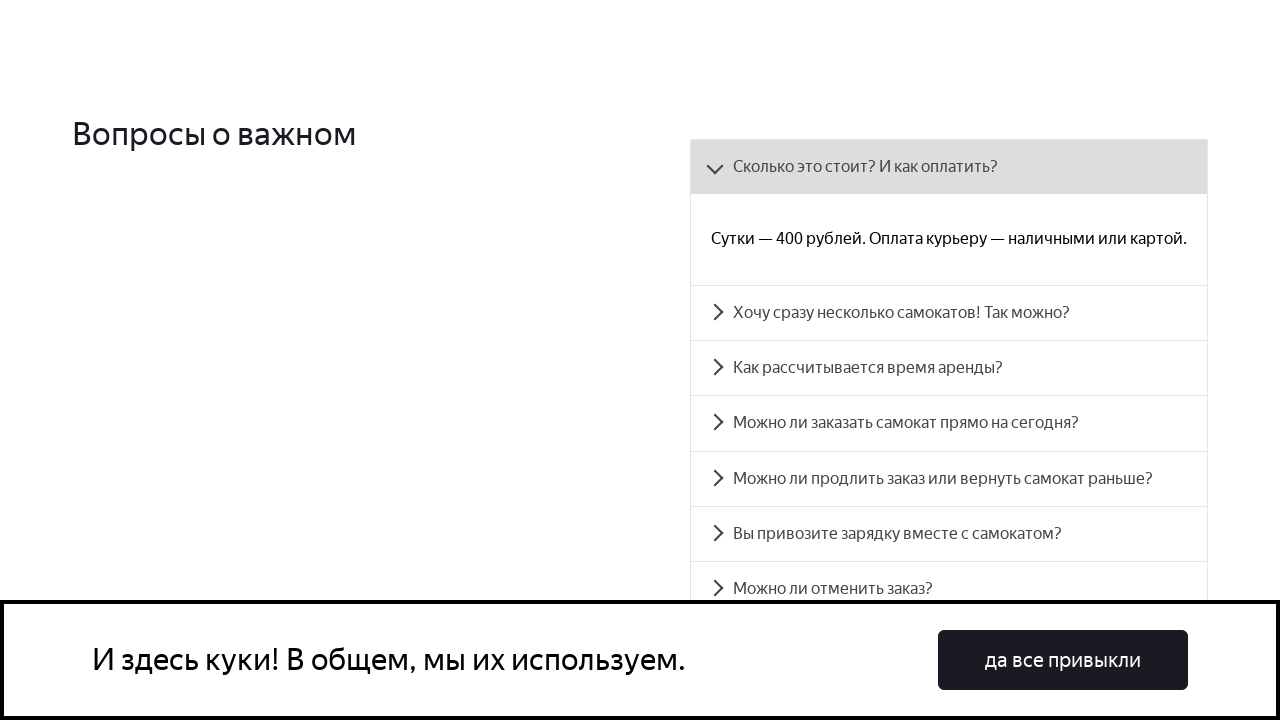

Verified answer text matches expected content for FAQ question #1
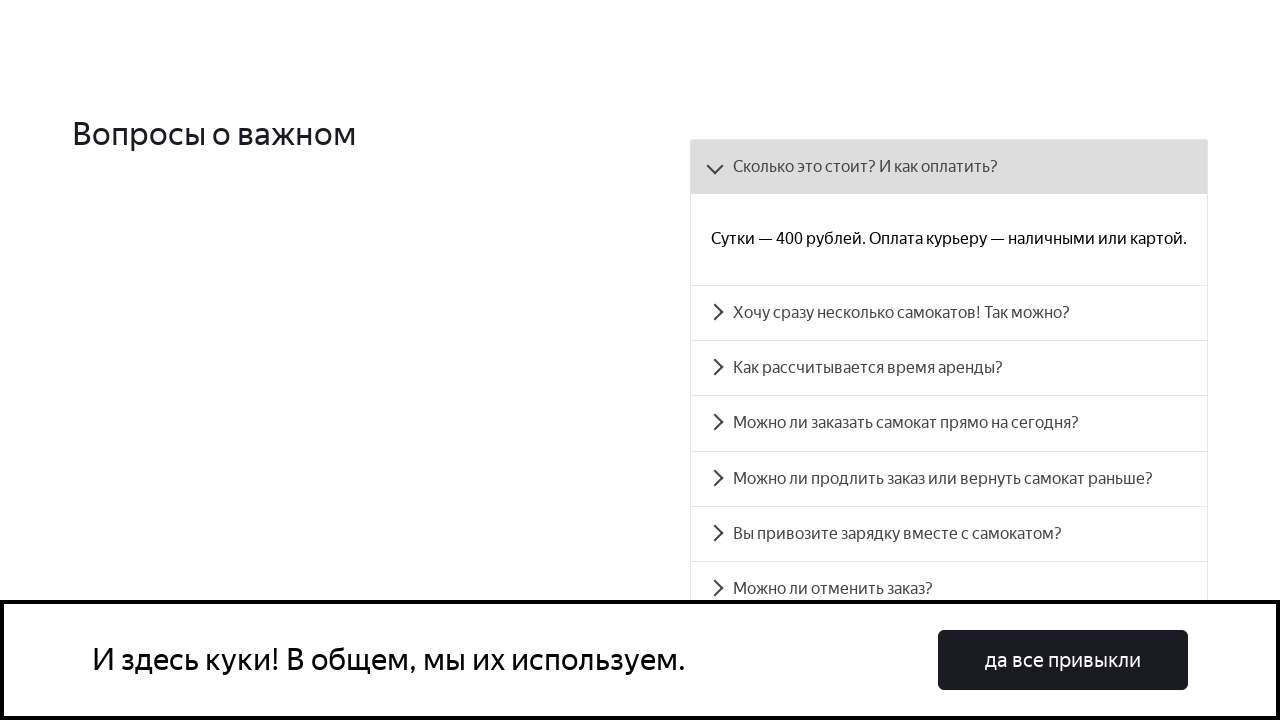

Clicked on FAQ question #2 at (949, 313) on #accordion__heading-1
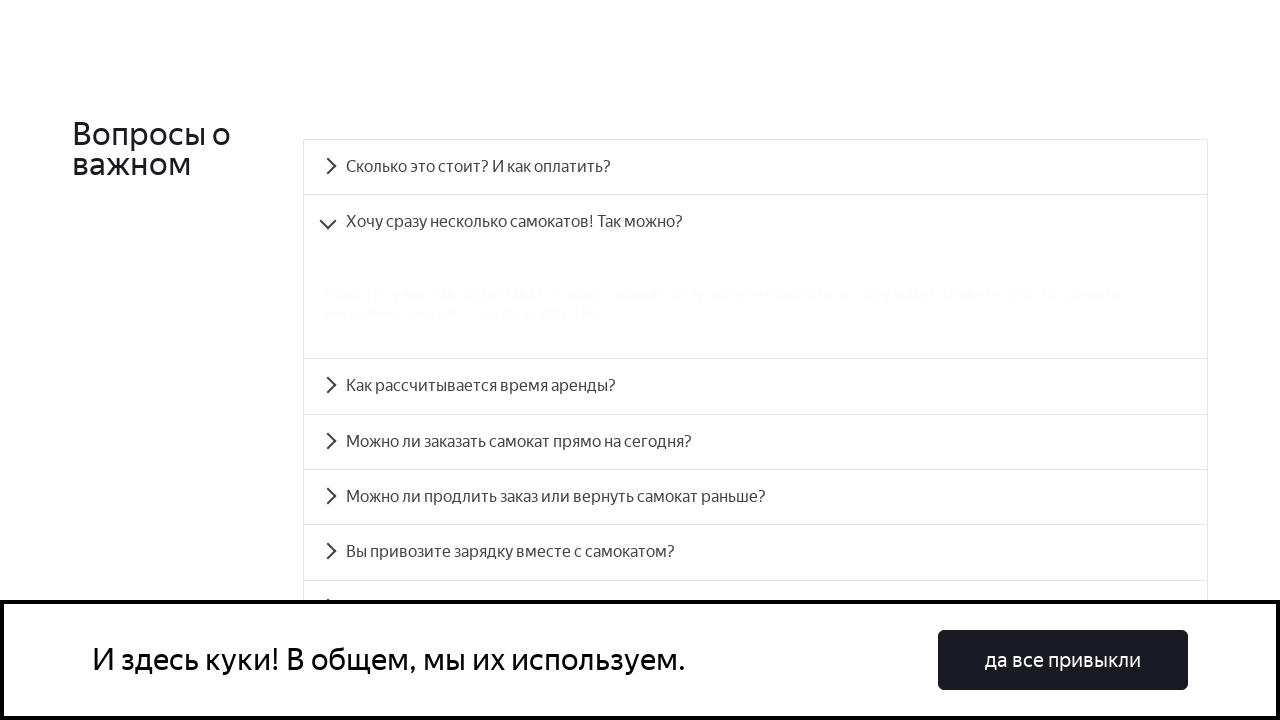

FAQ answer panel #2 became visible
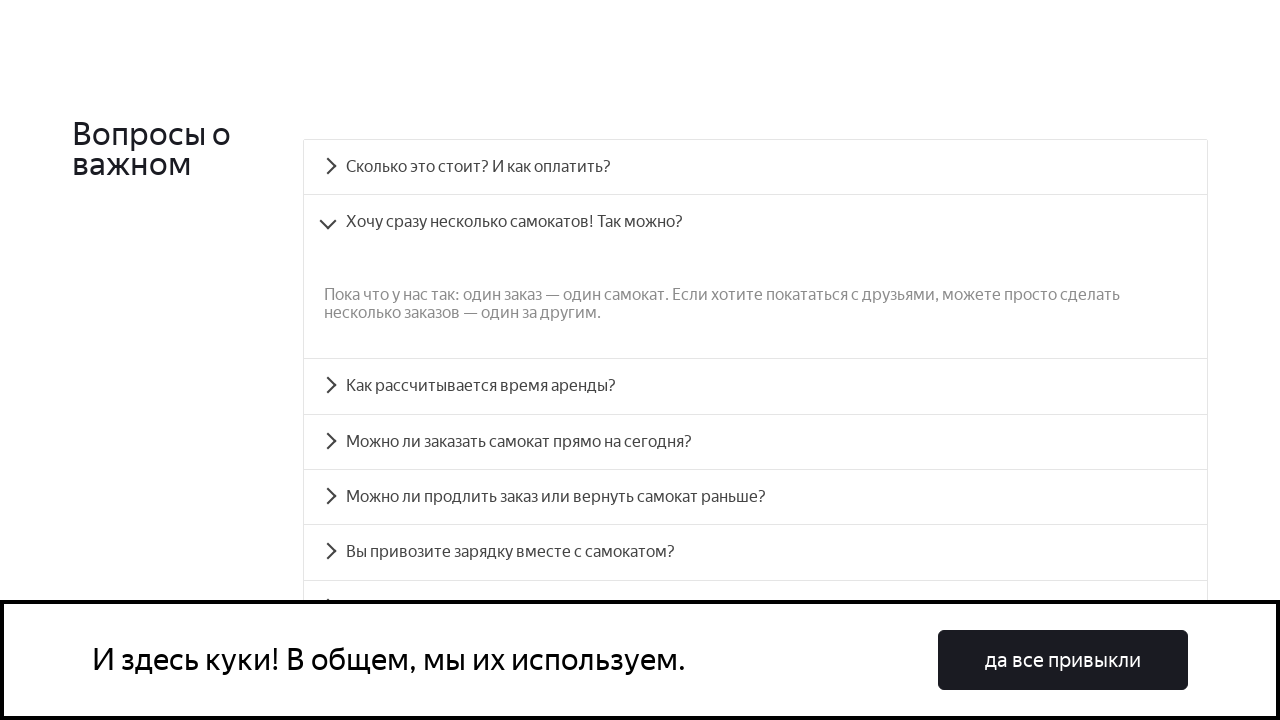

Retrieved answer text for FAQ question #2
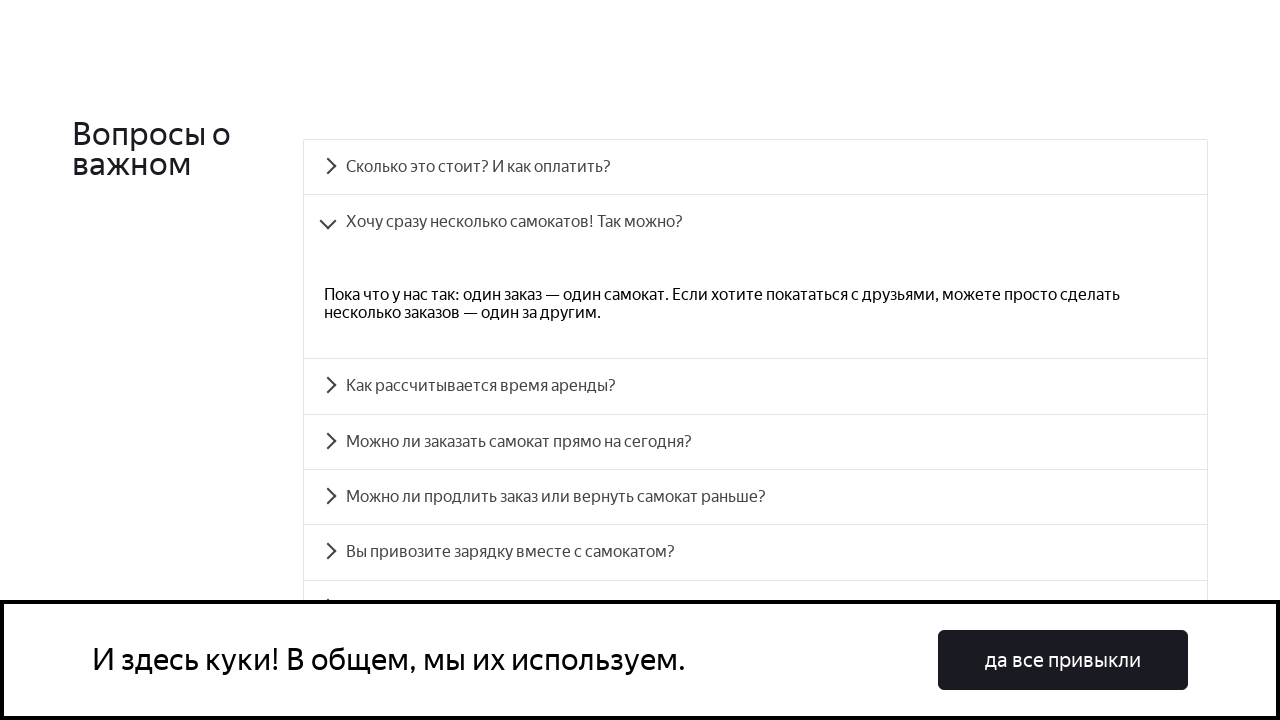

Verified answer text matches expected content for FAQ question #2
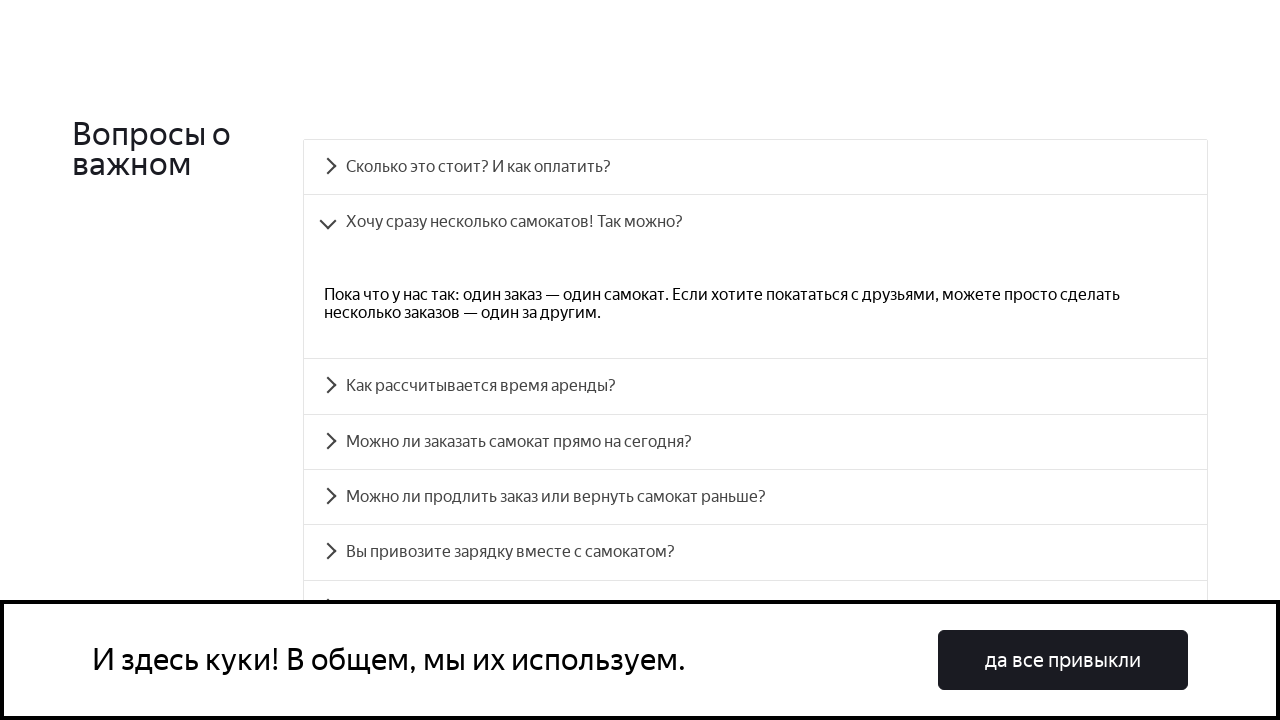

Clicked on FAQ question #3 at (755, 386) on #accordion__heading-2
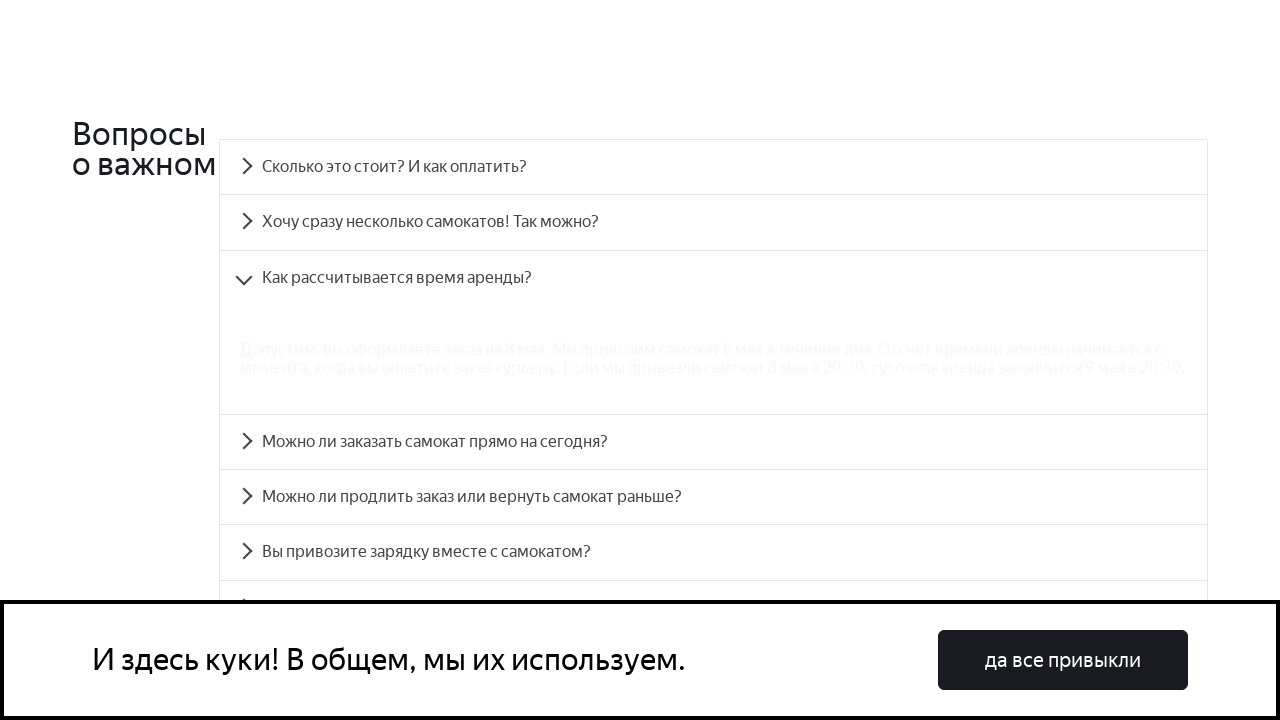

FAQ answer panel #3 became visible
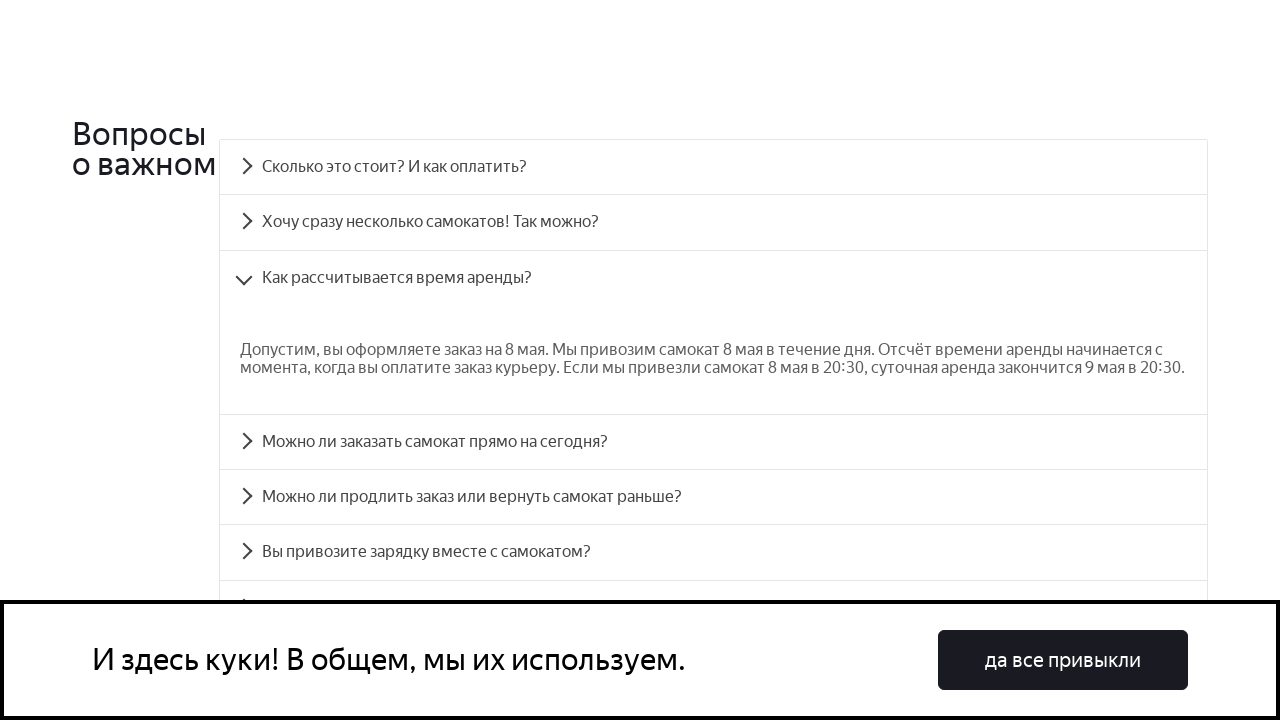

Retrieved answer text for FAQ question #3
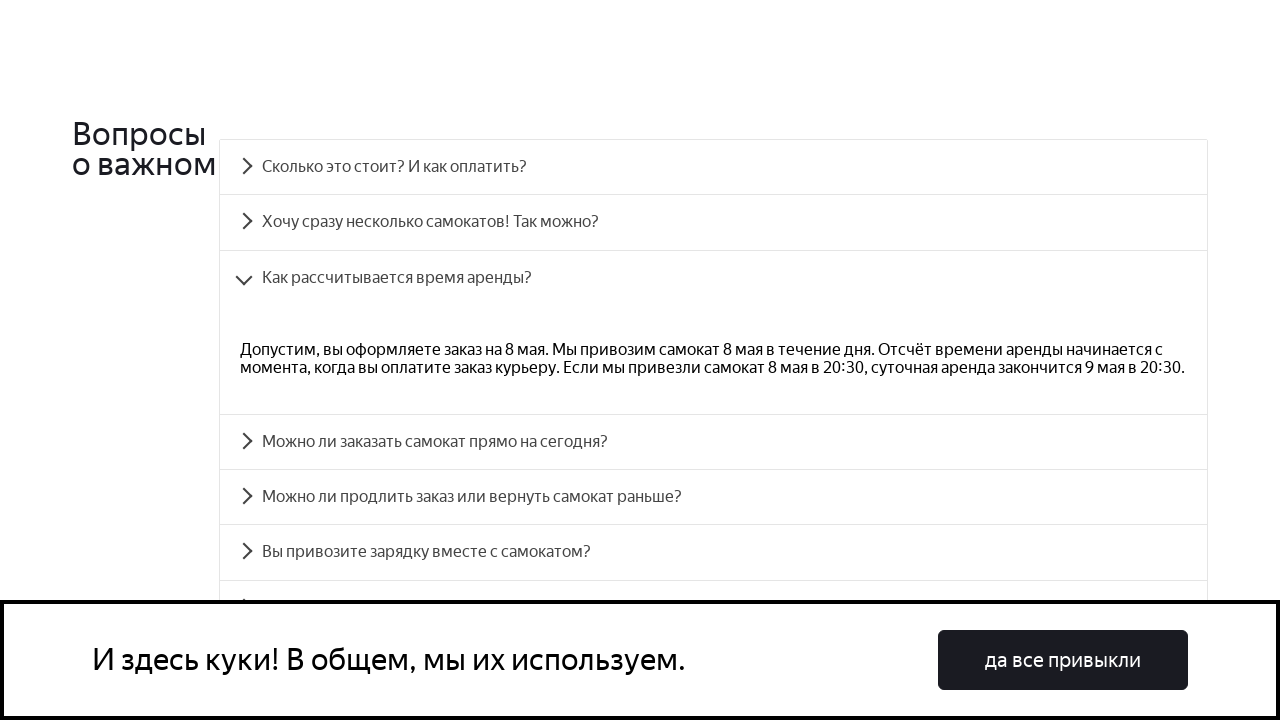

Verified answer text matches expected content for FAQ question #3
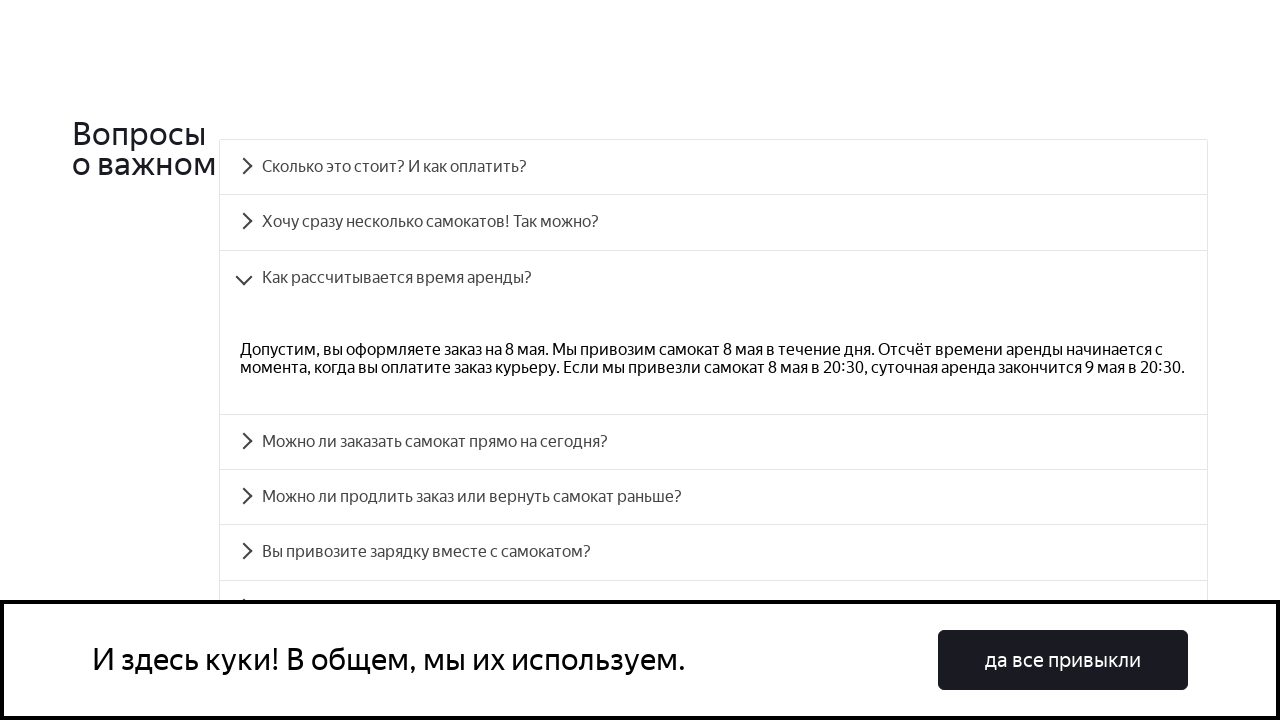

Clicked on FAQ question #4 at (714, 442) on #accordion__heading-3
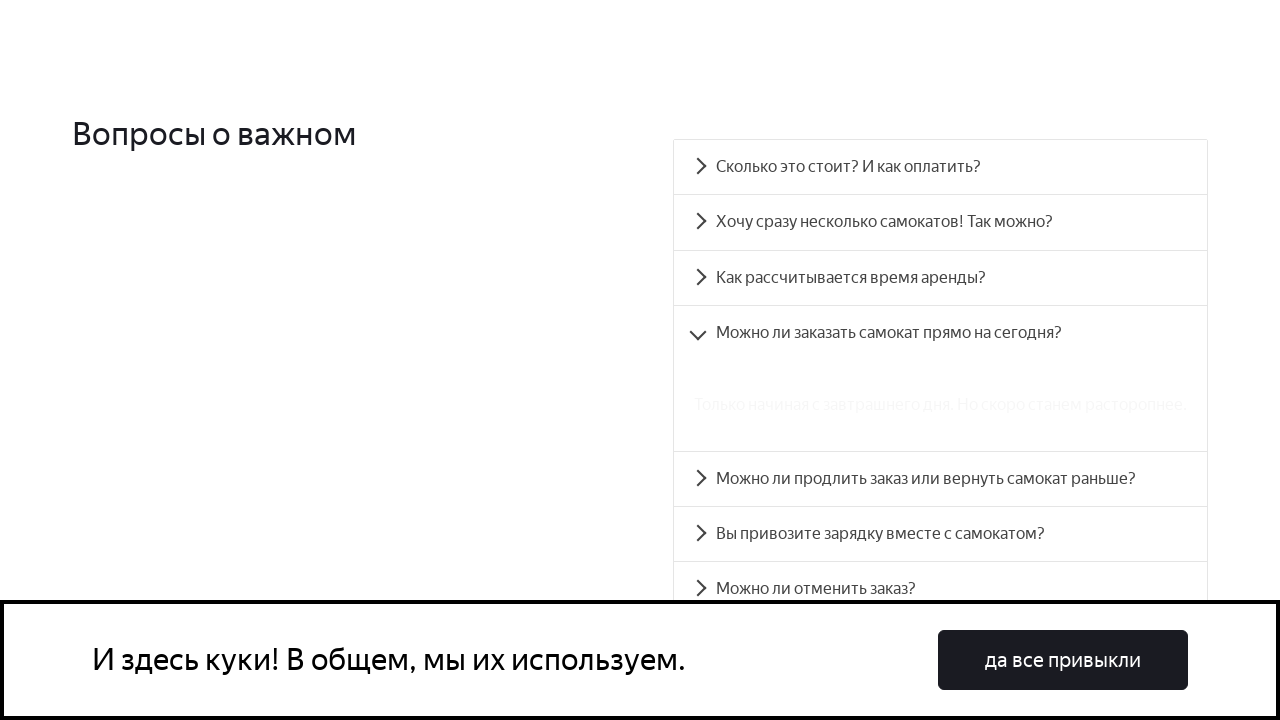

FAQ answer panel #4 became visible
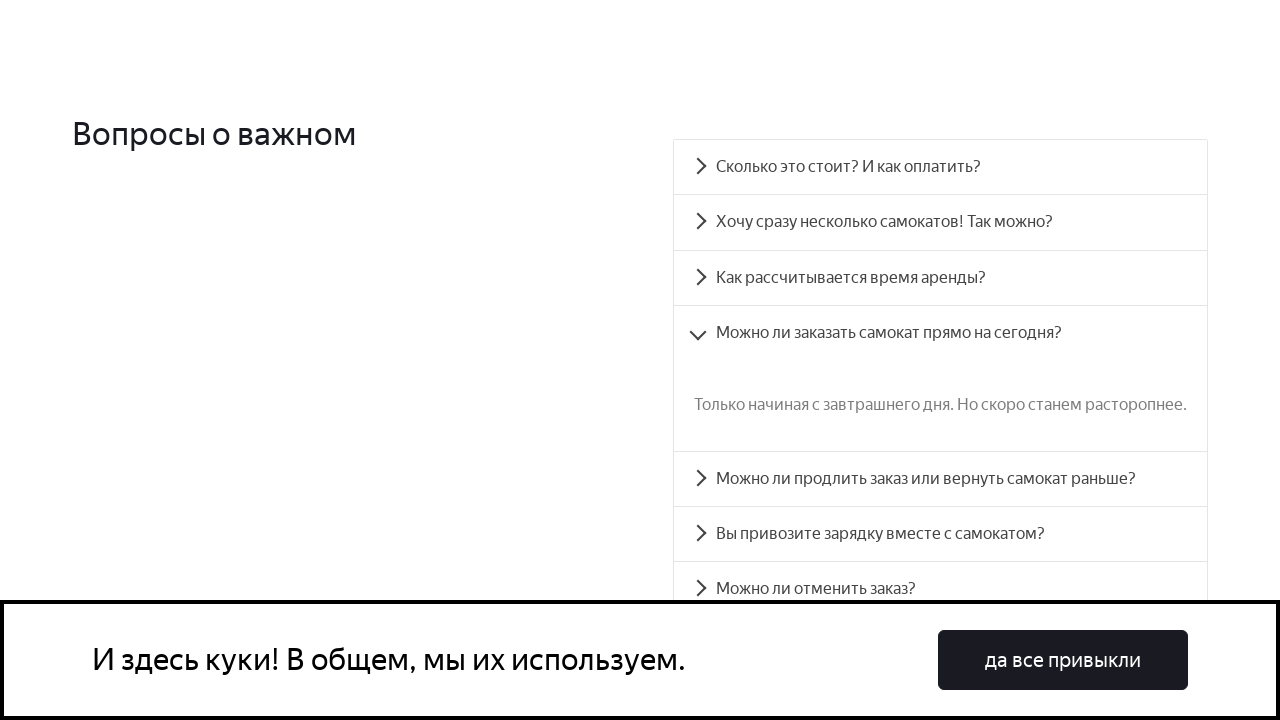

Retrieved answer text for FAQ question #4
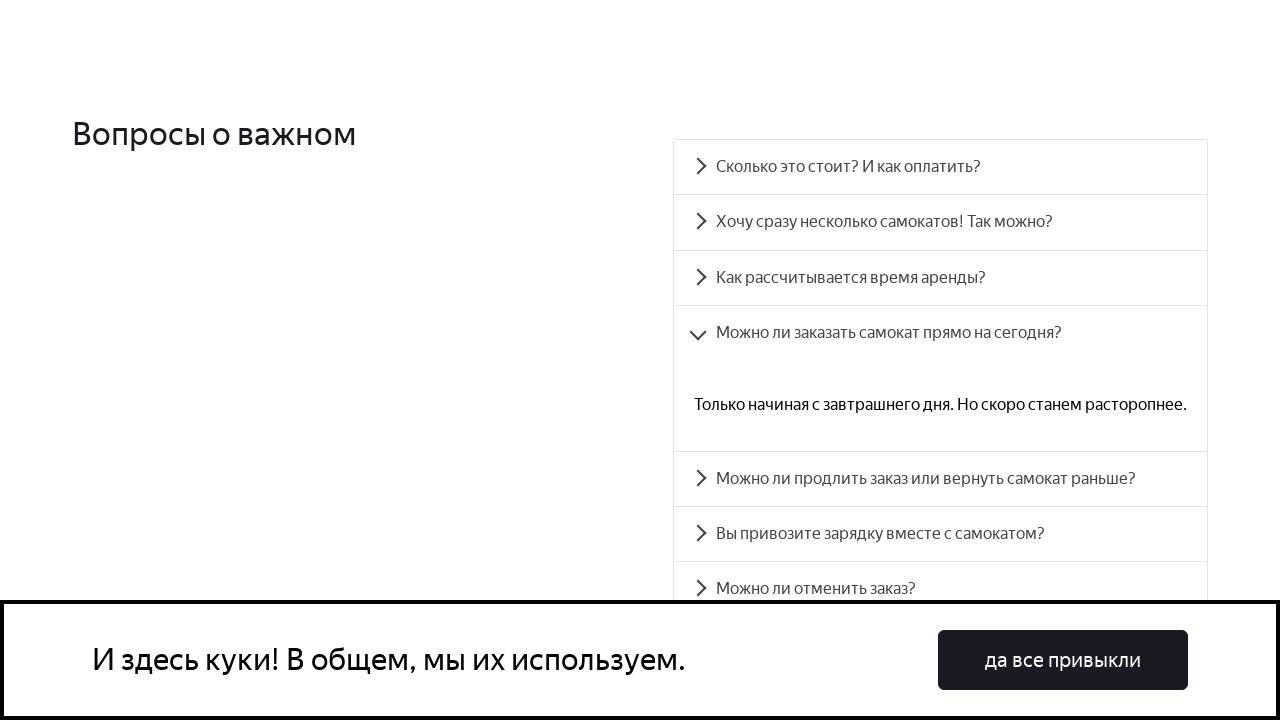

Verified answer text matches expected content for FAQ question #4
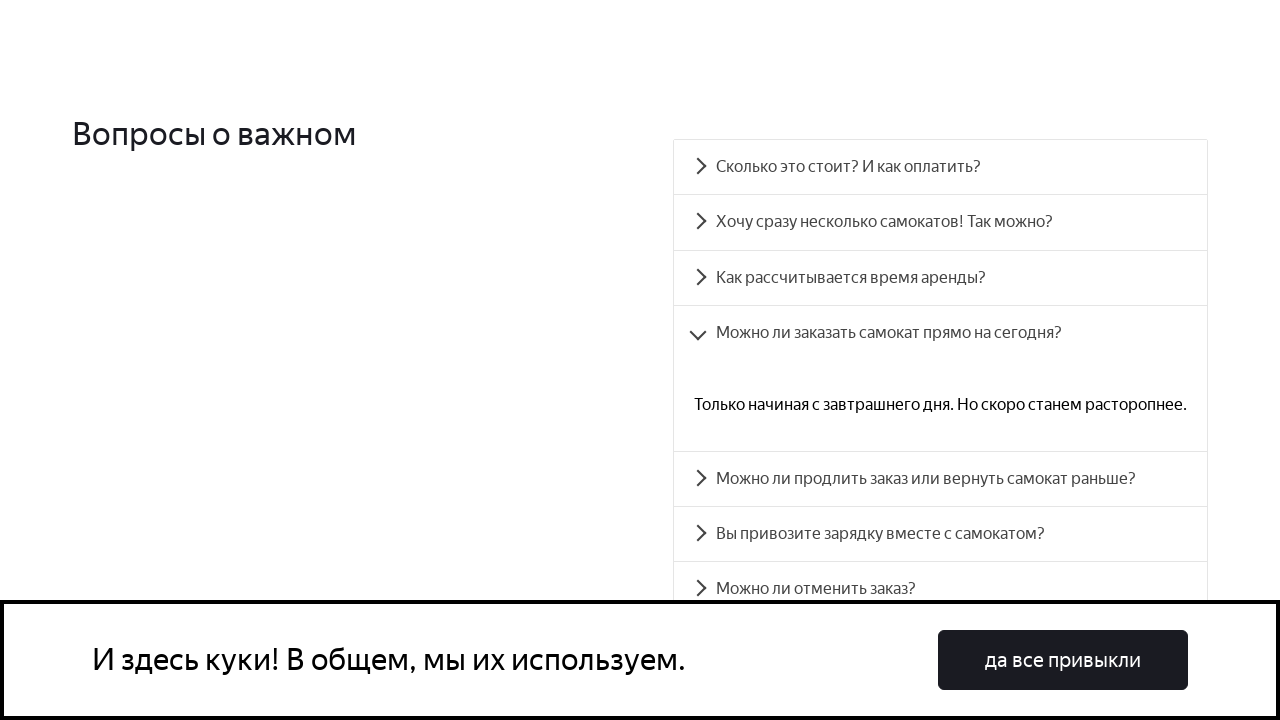

Clicked on FAQ question #5 at (940, 479) on #accordion__heading-4
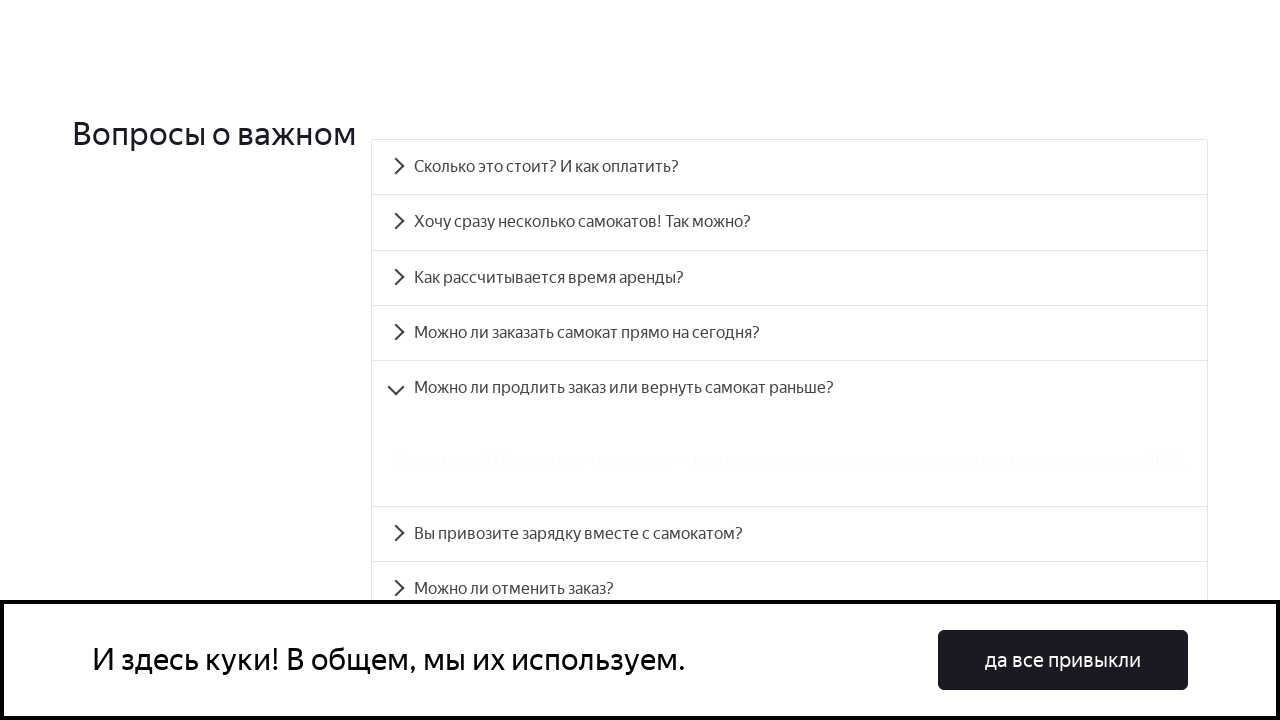

FAQ answer panel #5 became visible
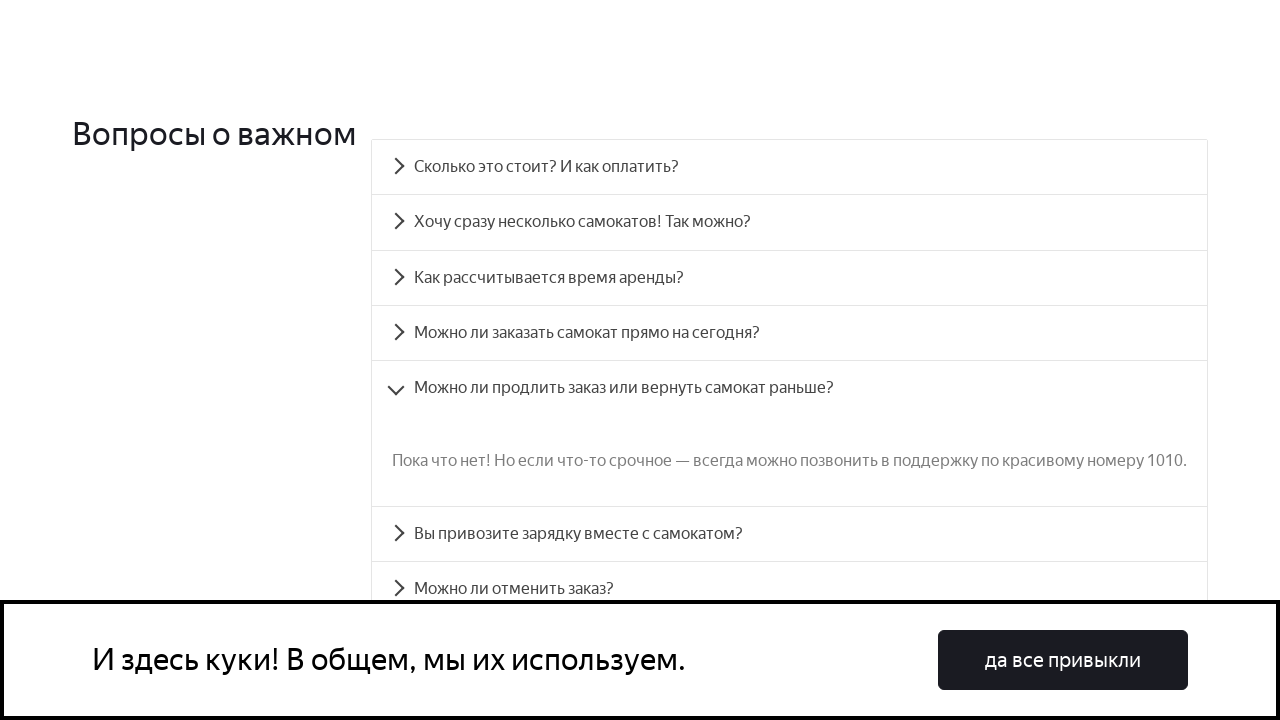

Retrieved answer text for FAQ question #5
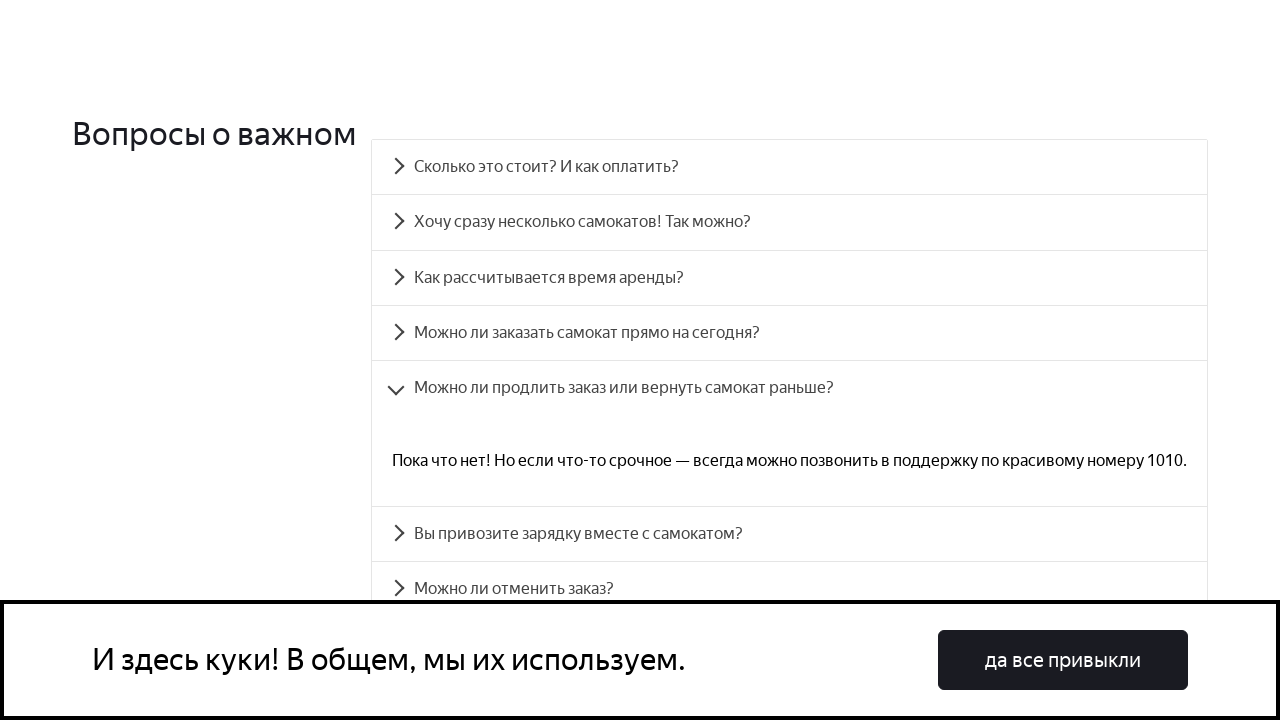

Verified answer text matches expected content for FAQ question #5
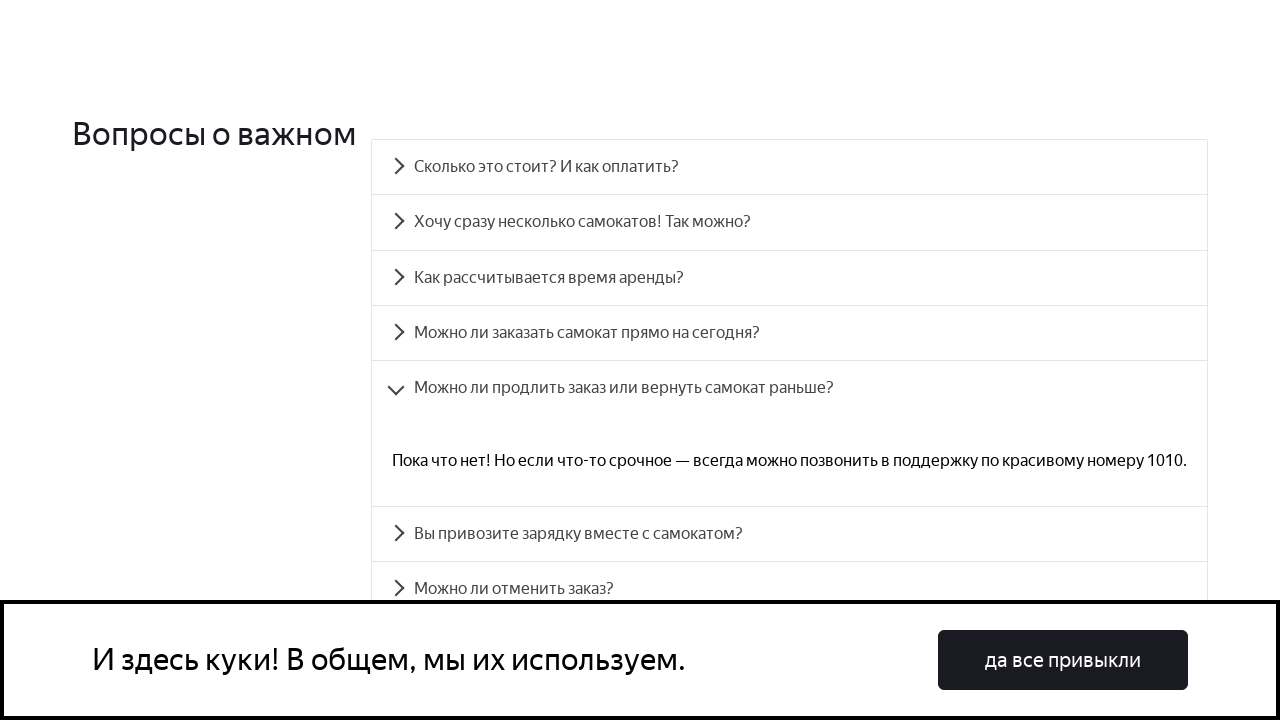

Clicked on FAQ question #6 at (790, 534) on #accordion__heading-5
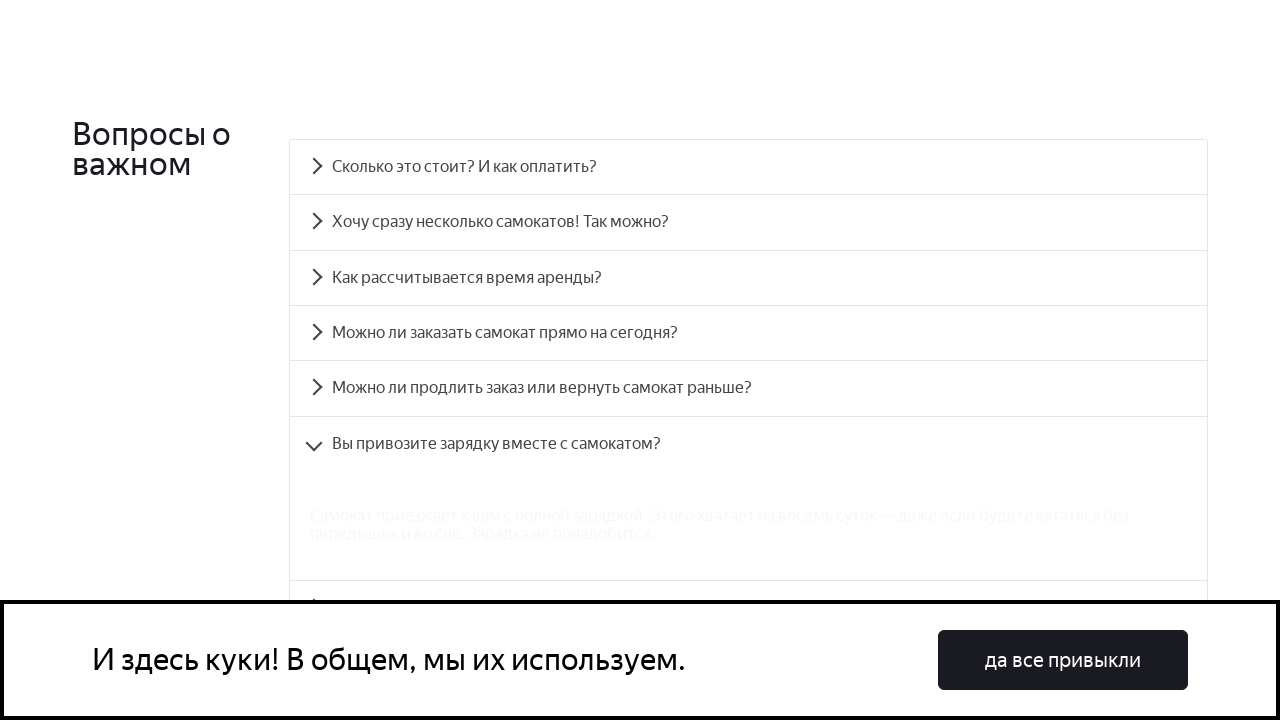

FAQ answer panel #6 became visible
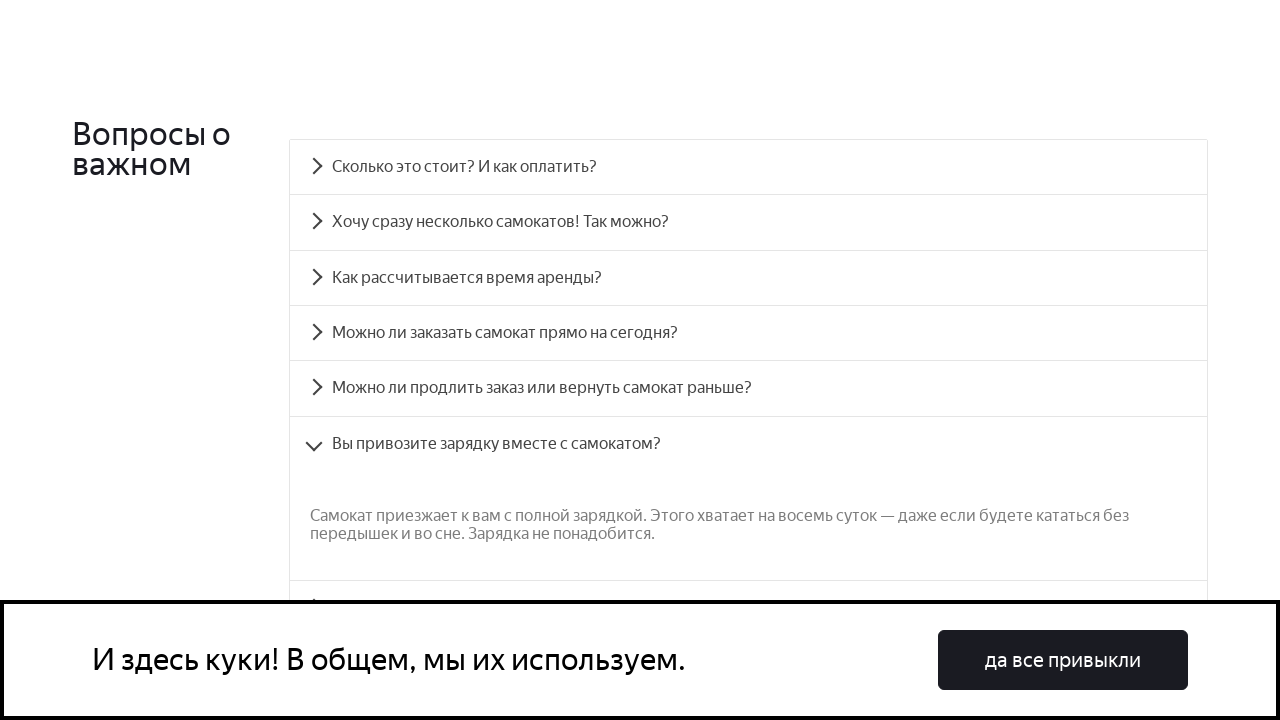

Retrieved answer text for FAQ question #6
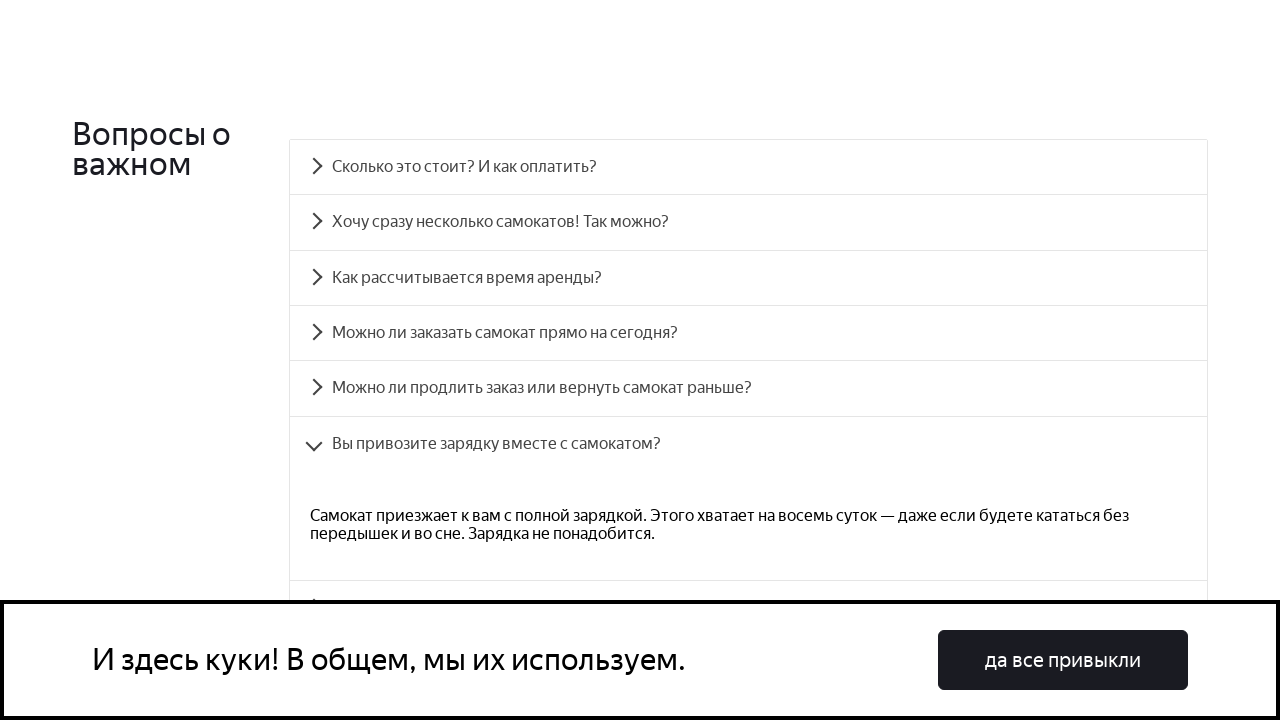

Verified answer text matches expected content for FAQ question #6
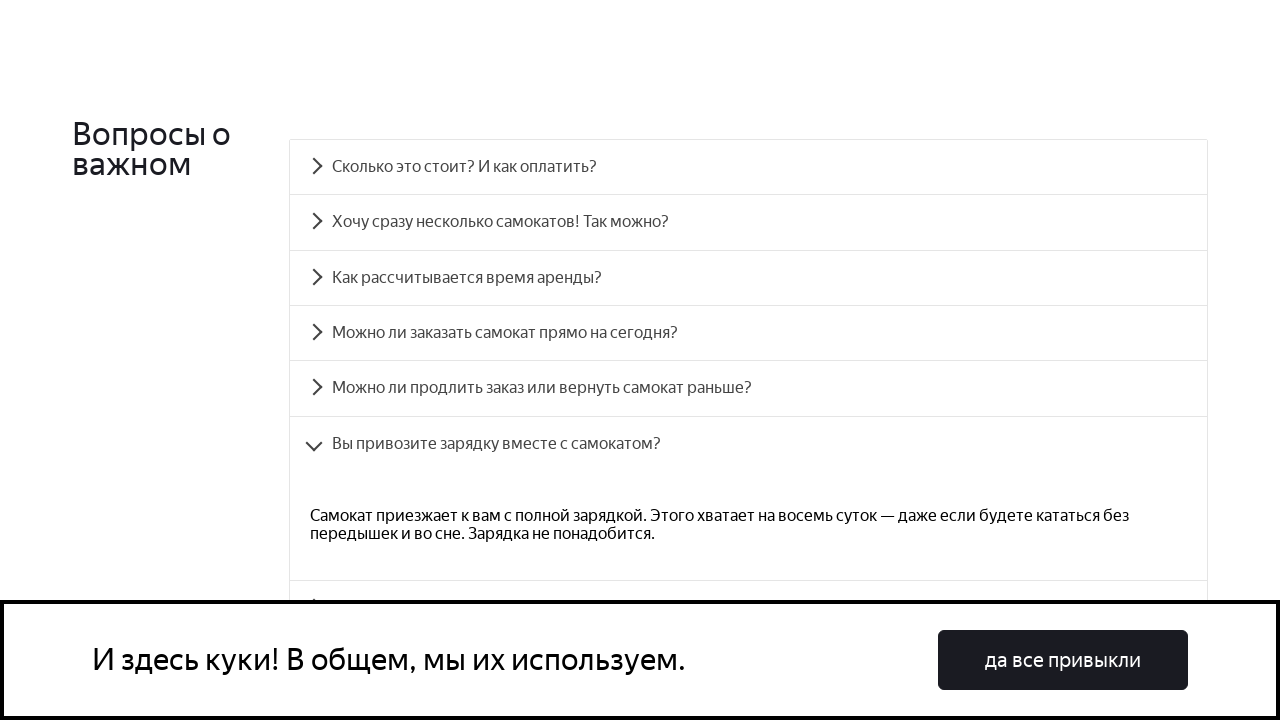

Clicked on FAQ question #7 at (748, 436) on #accordion__heading-6
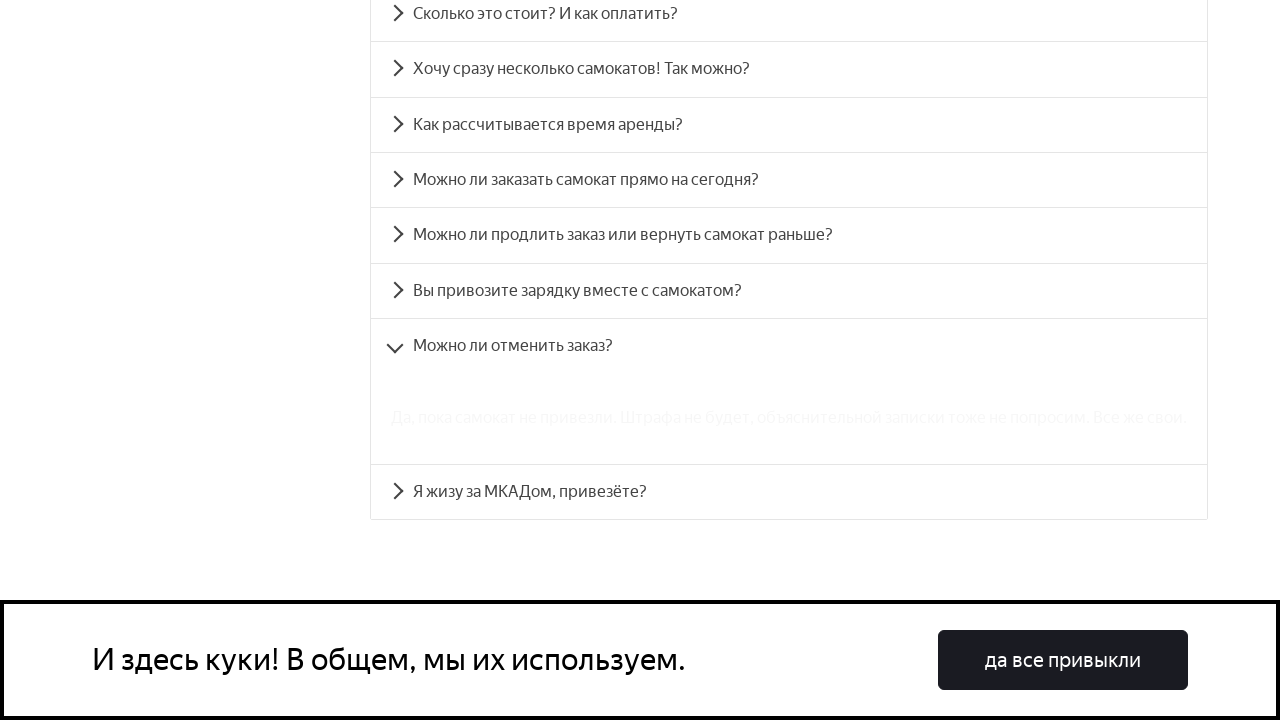

FAQ answer panel #7 became visible
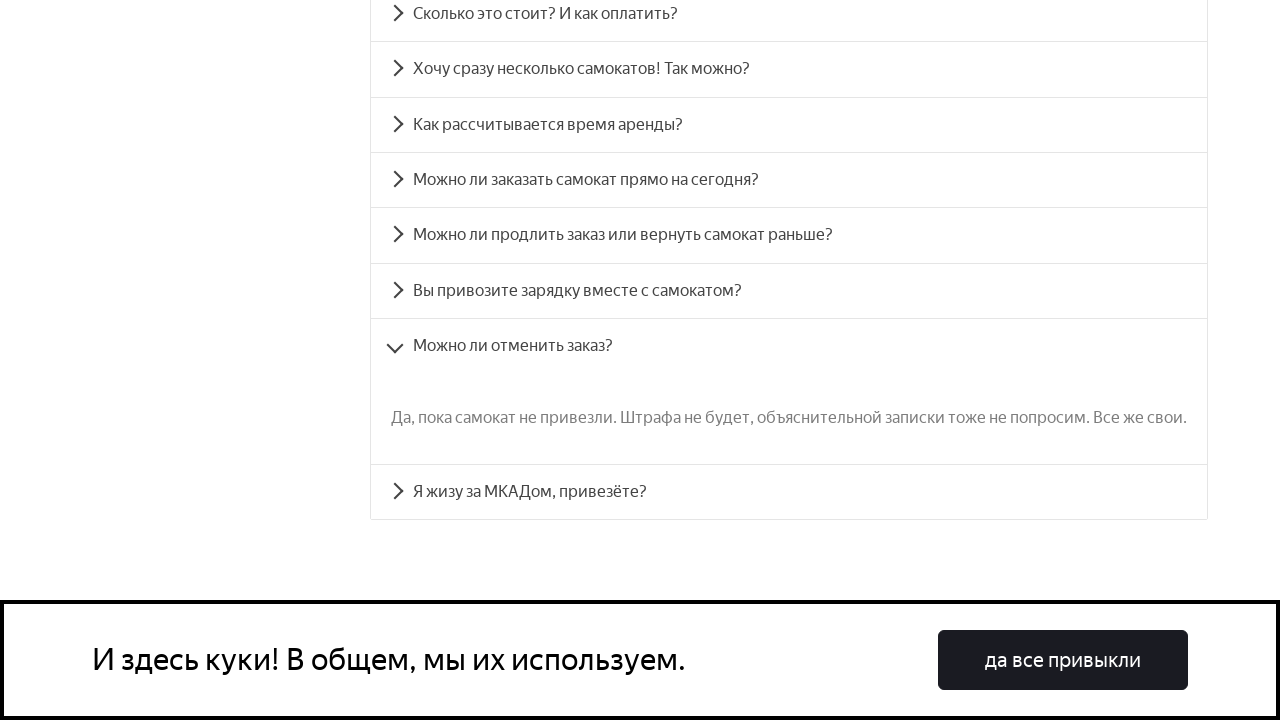

Retrieved answer text for FAQ question #7
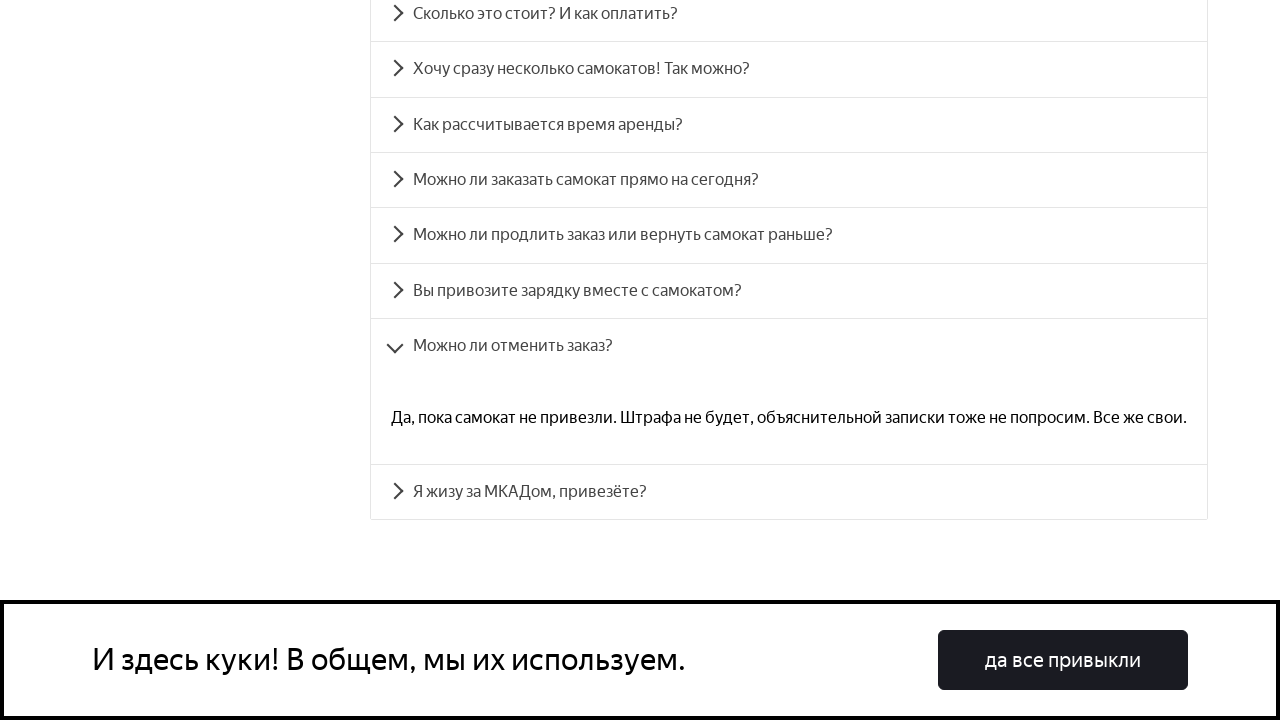

Verified answer text matches expected content for FAQ question #7
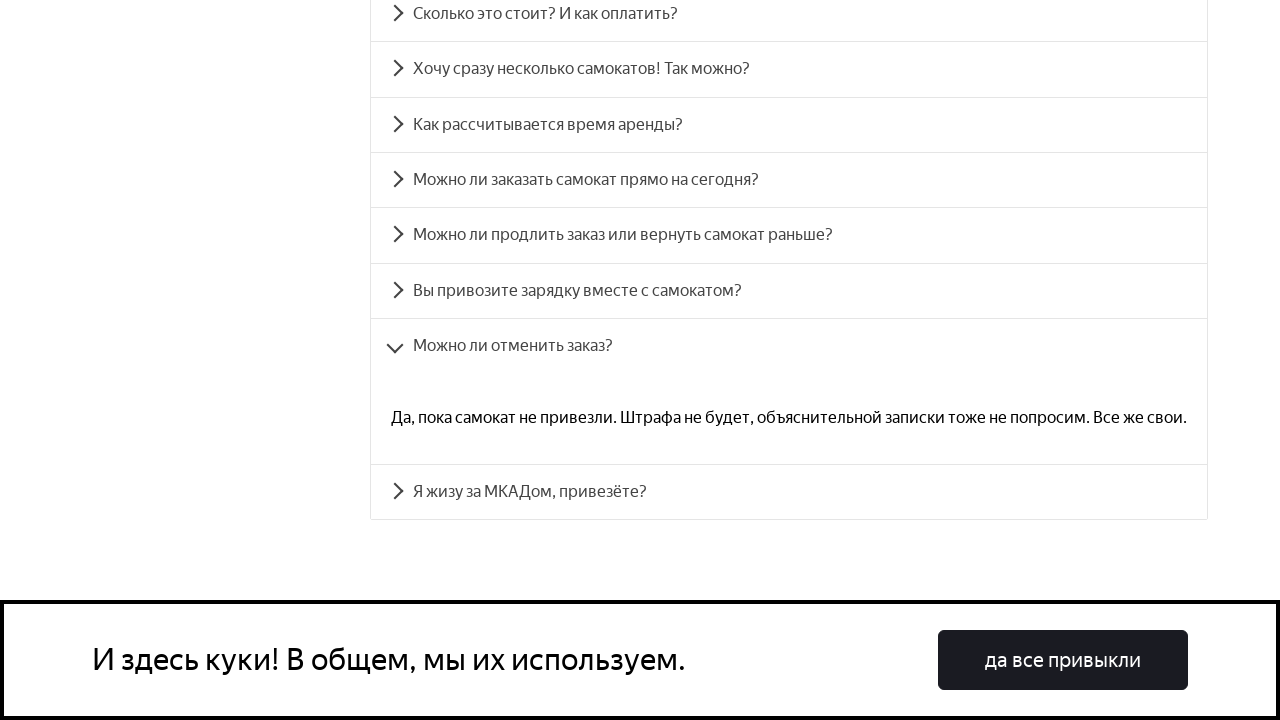

Clicked on FAQ question #8 at (789, 492) on #accordion__heading-7
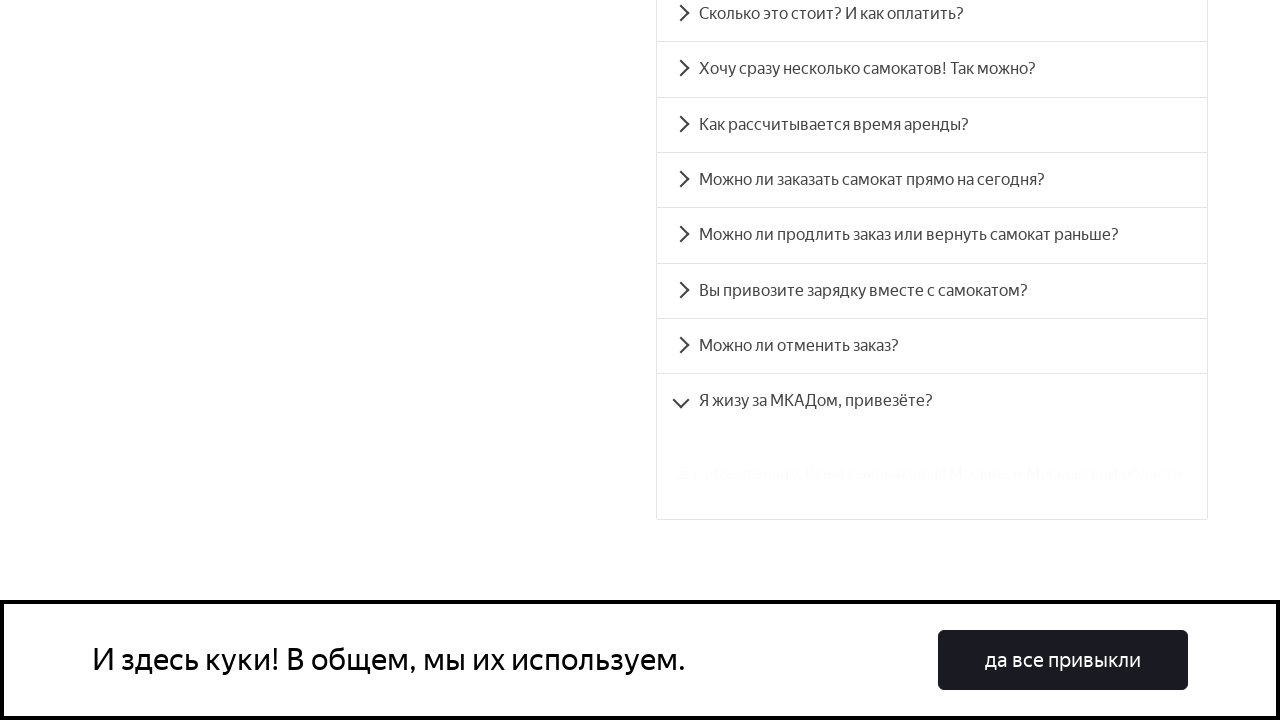

FAQ answer panel #8 became visible
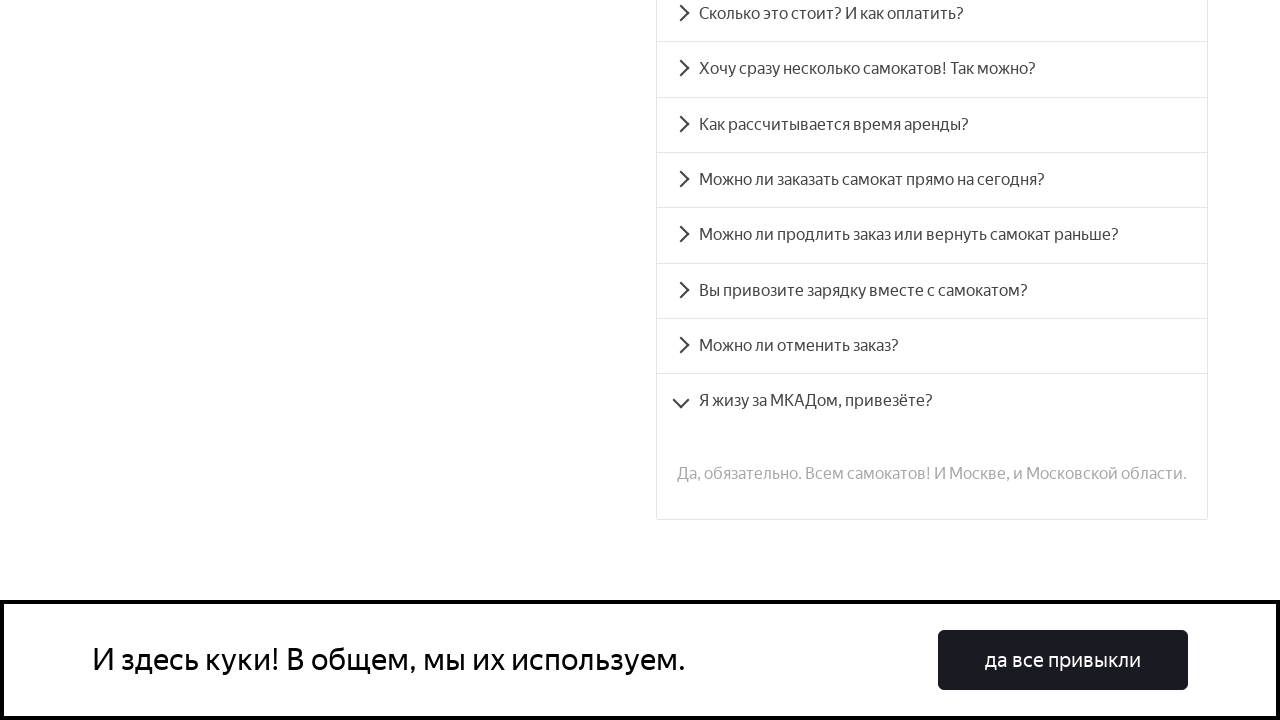

Retrieved answer text for FAQ question #8
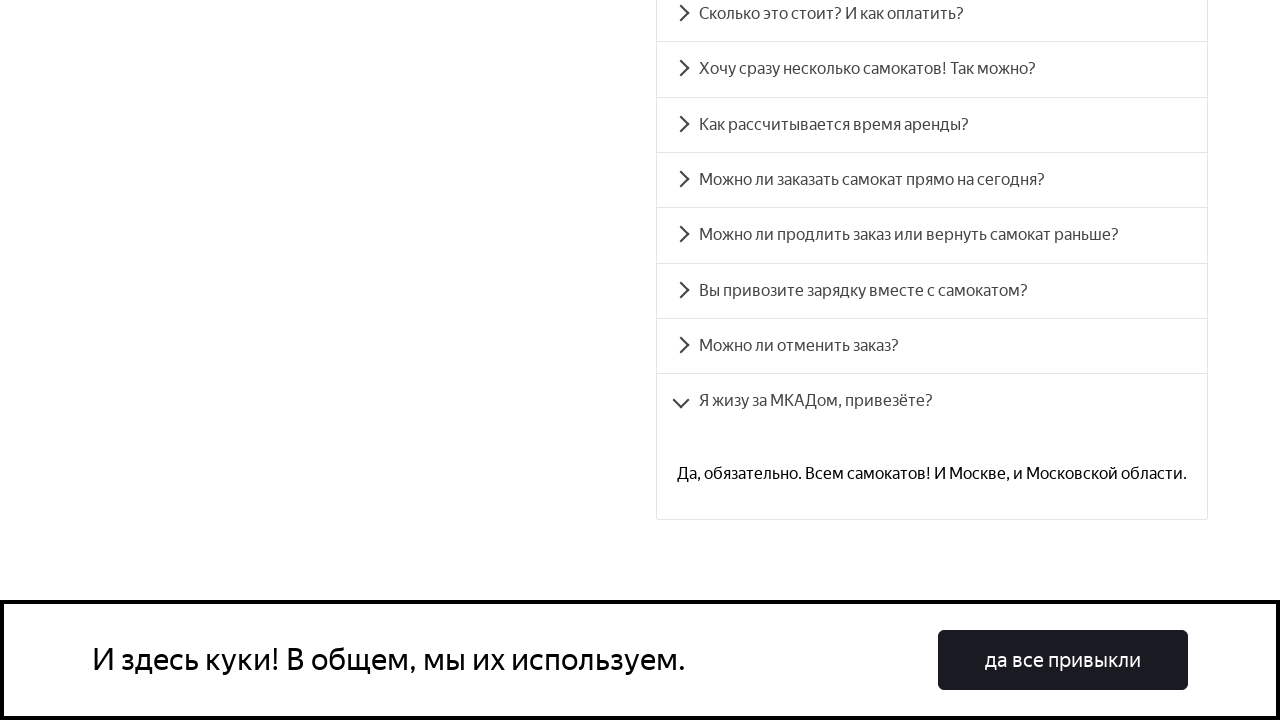

Verified answer text matches expected content for FAQ question #8
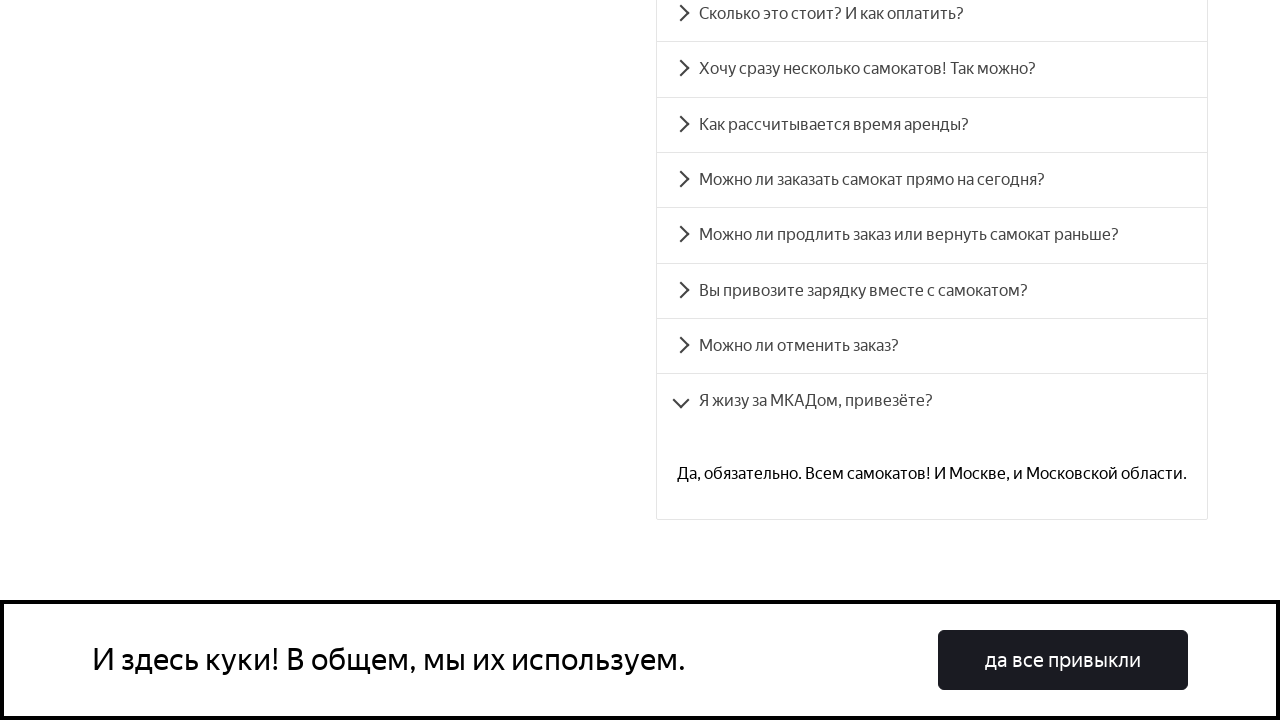

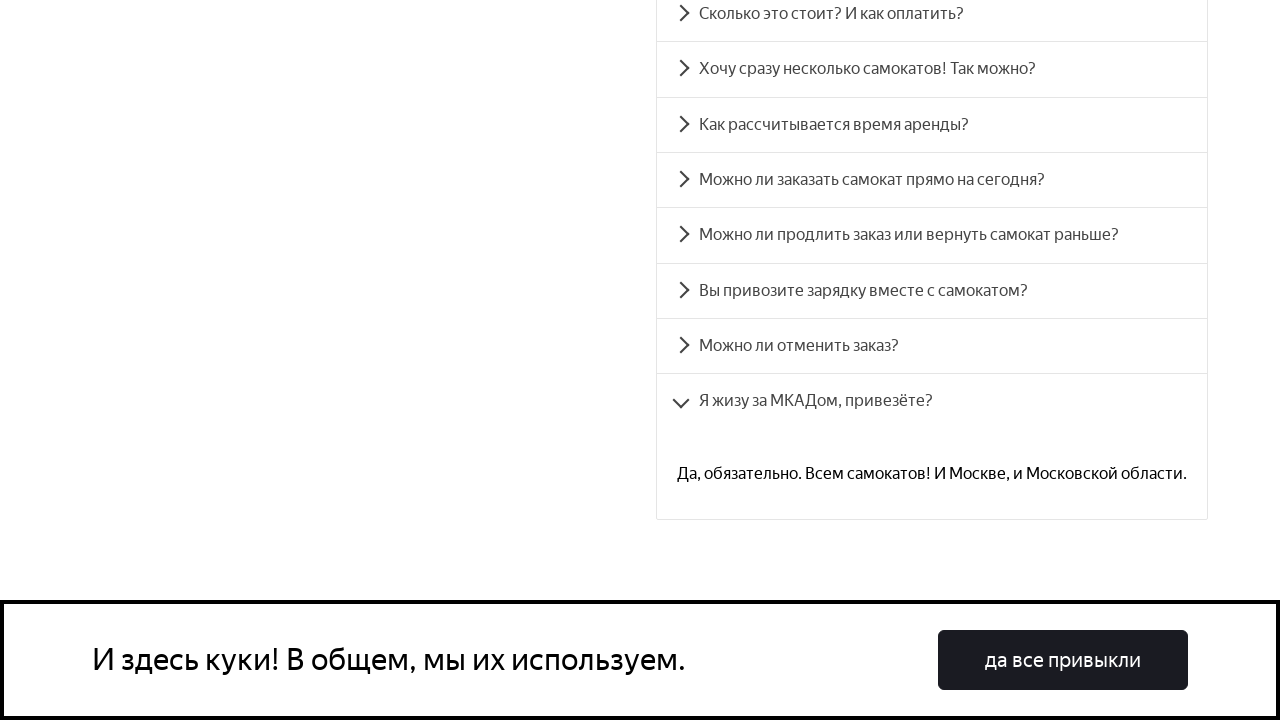